Tests JavaScript confirmation alert by clicking the confirm button, accepting the alert, and verifying the result message is displayed

Starting URL: https://practice.cydeo.com/javascript_alerts

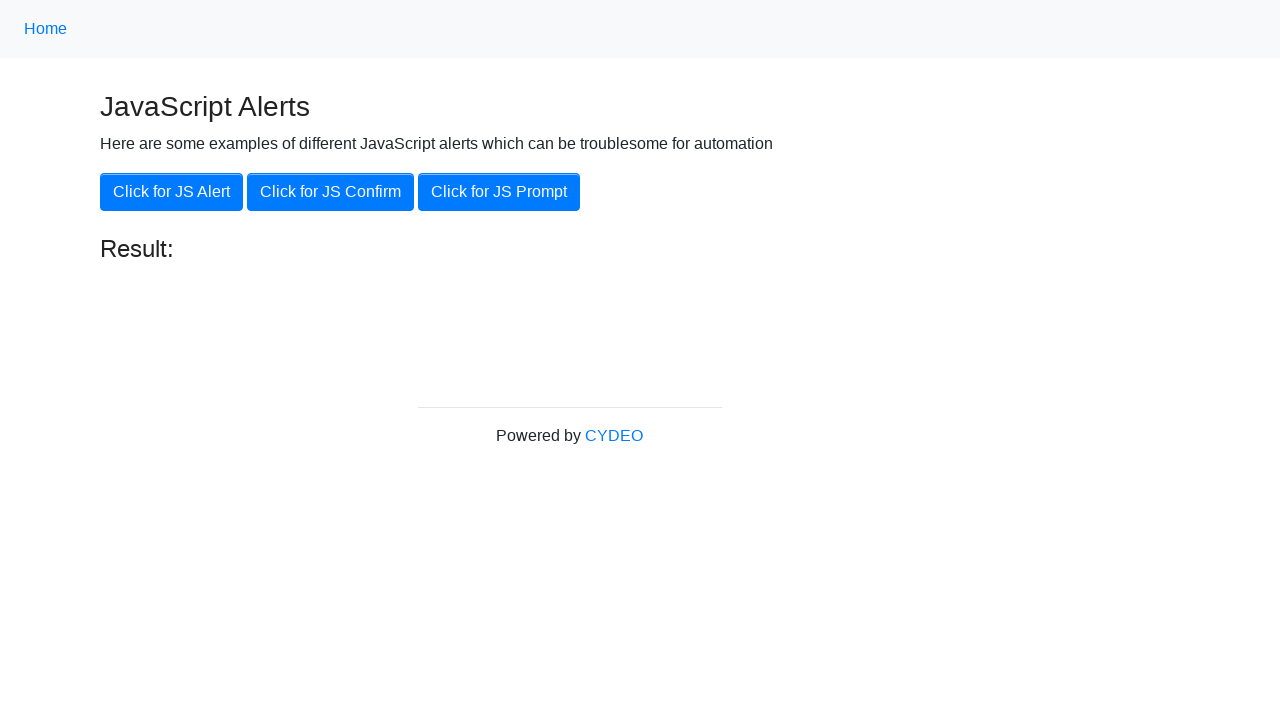

Set up dialog handler to accept confirmation alerts
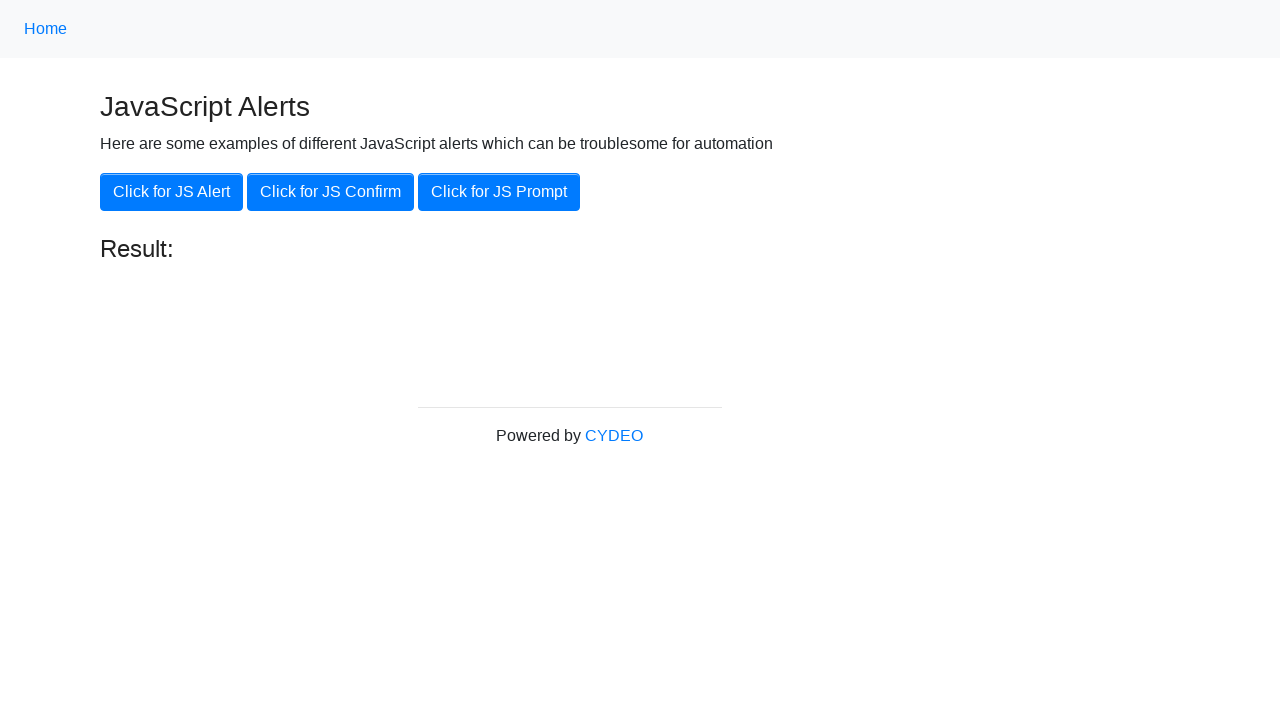

Clicked the 'Click for JS Confirm' button to trigger confirmation alert at (330, 192) on xpath=//button[.='Click for JS Confirm']
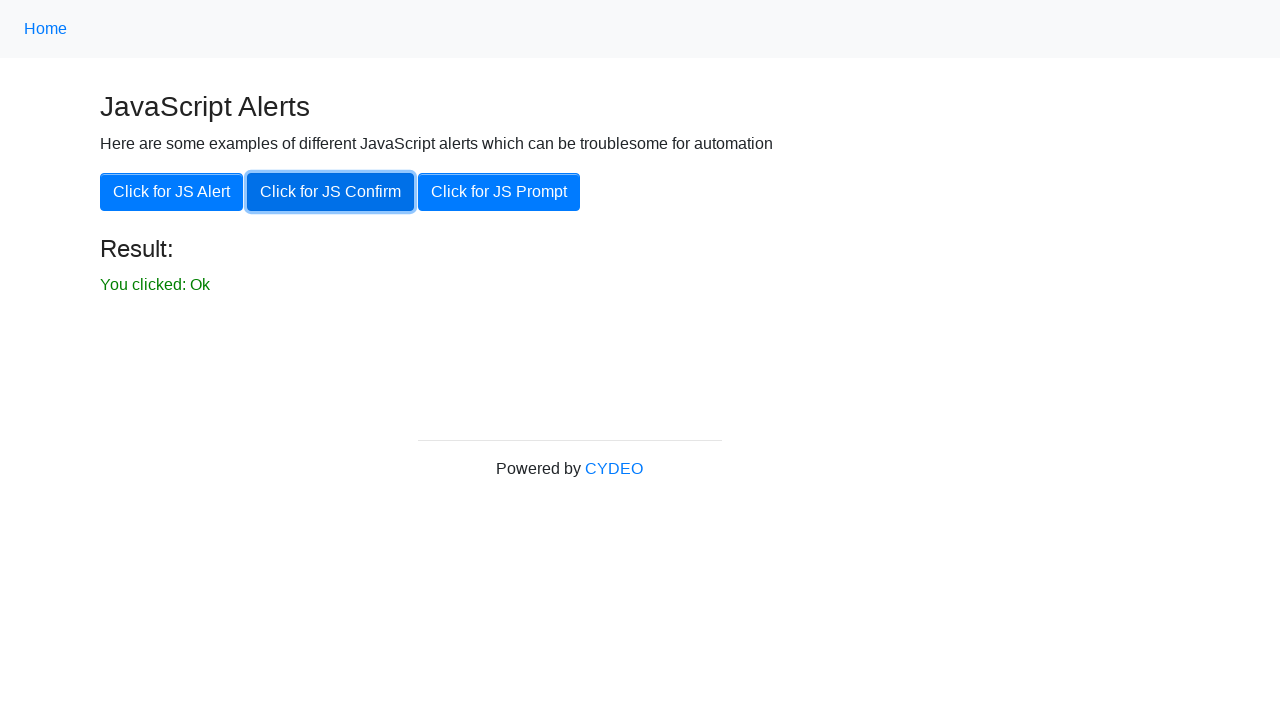

Result message element became visible
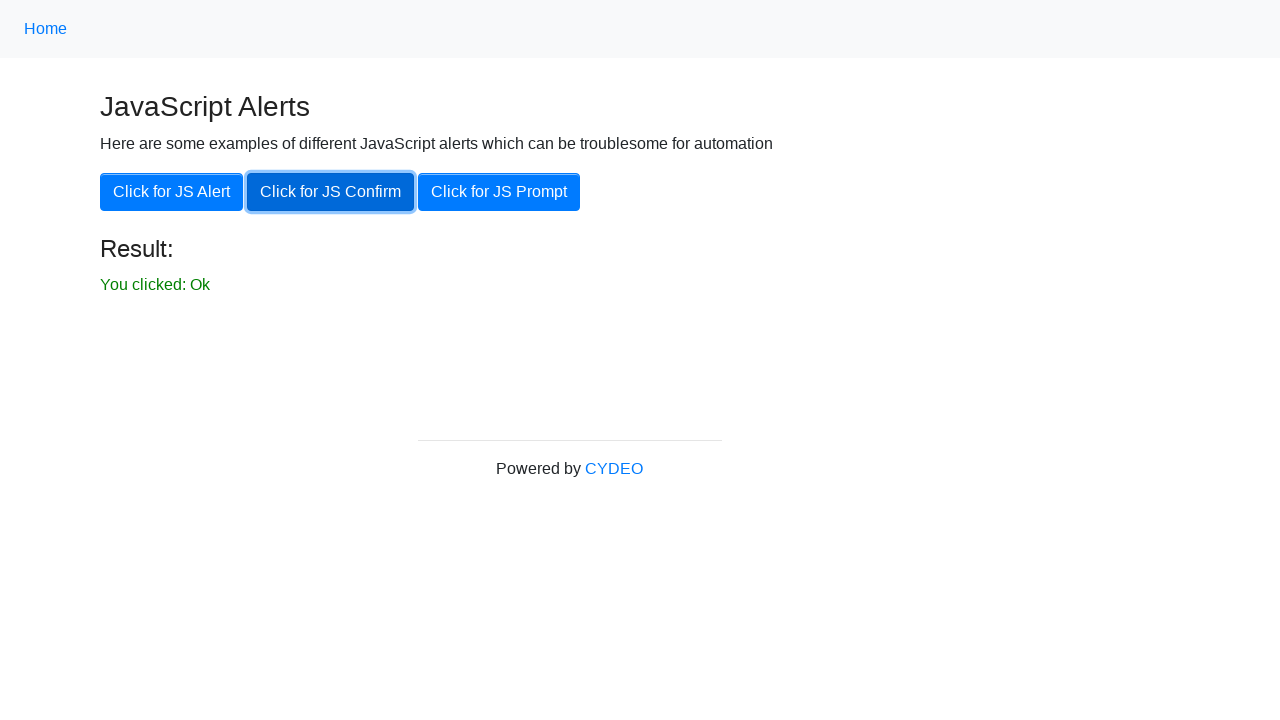

Verified result message is visible, confirming alert was accepted
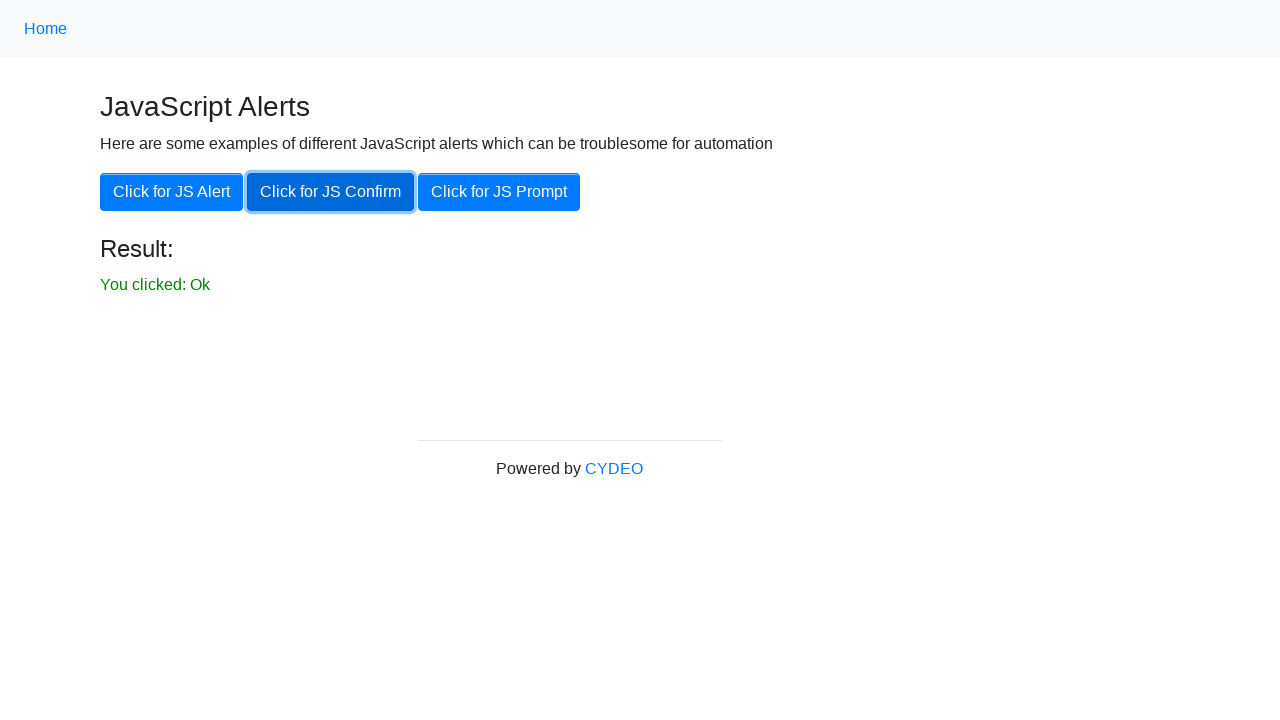

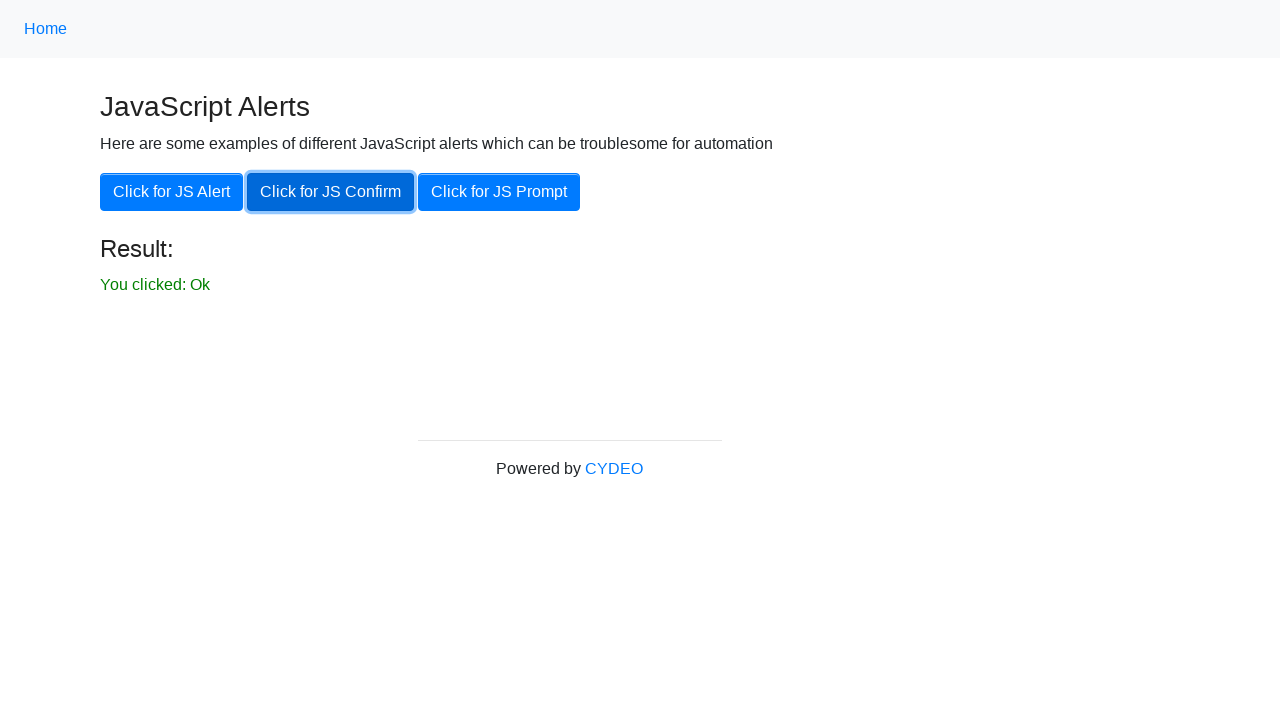